Tests filling a name field in a shadow DOM element on the letcode shadow DOM practice page

Starting URL: https://letcode.in/shadow

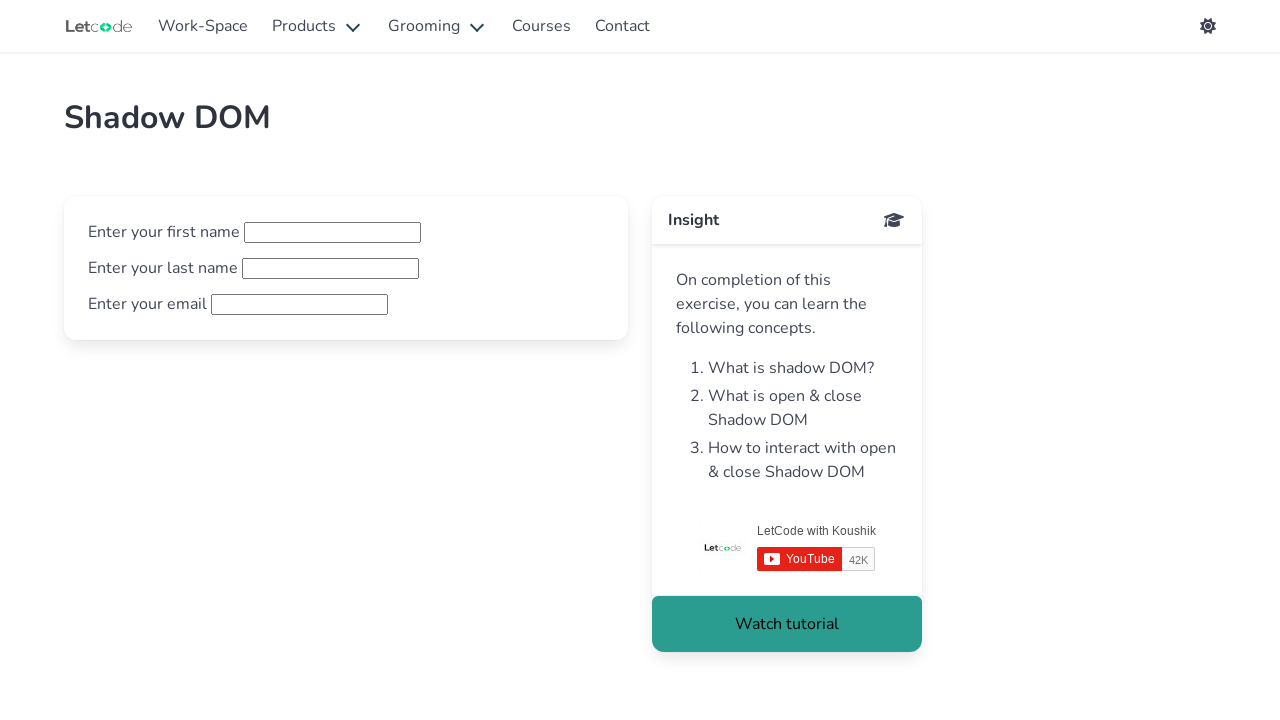

Filled name field with 'Danil' in shadow DOM element on #fname
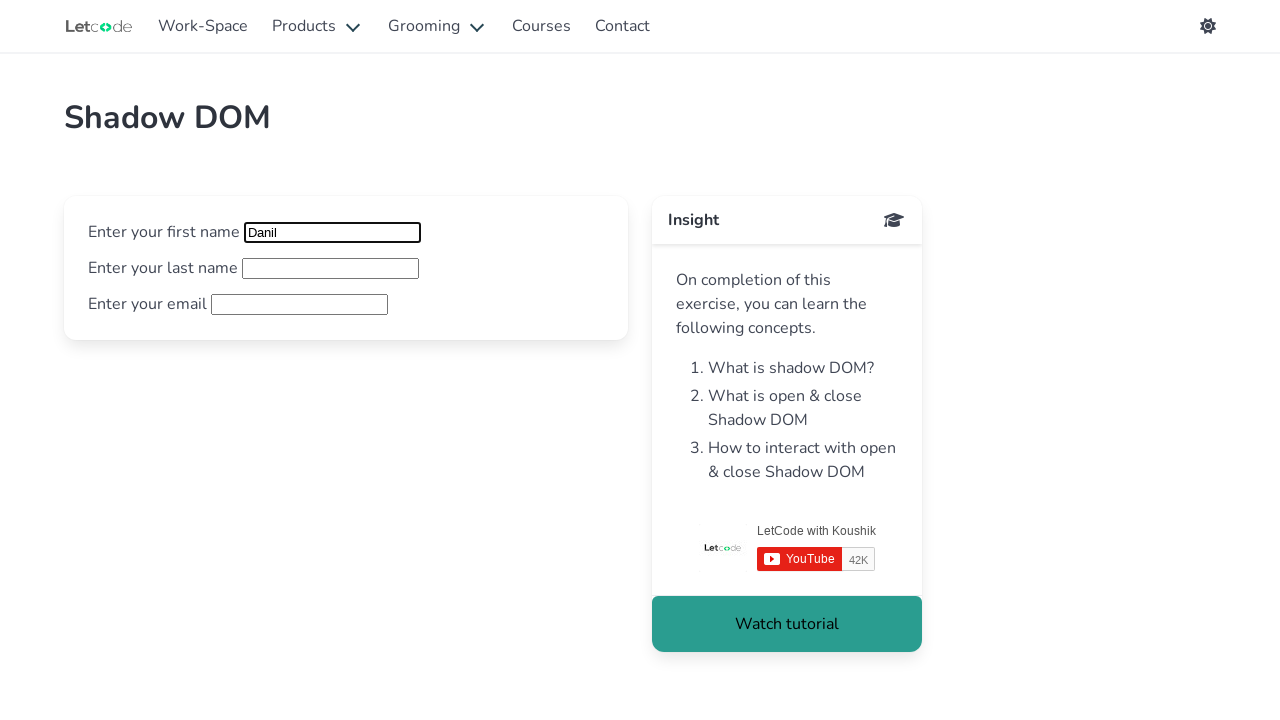

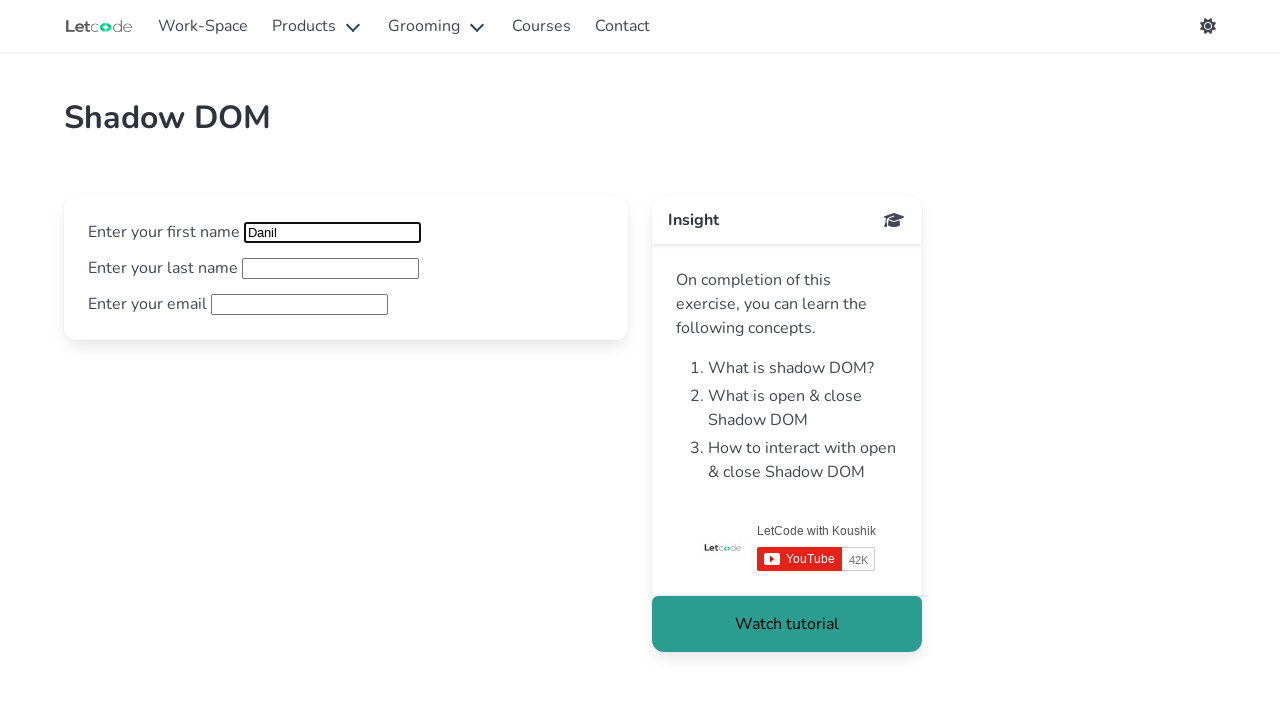